Tests alternative waiting strategies by clicking an AJAX button, waiting for the success element to appear, and verifying its text content

Starting URL: http://uitestingplayground.com/ajax

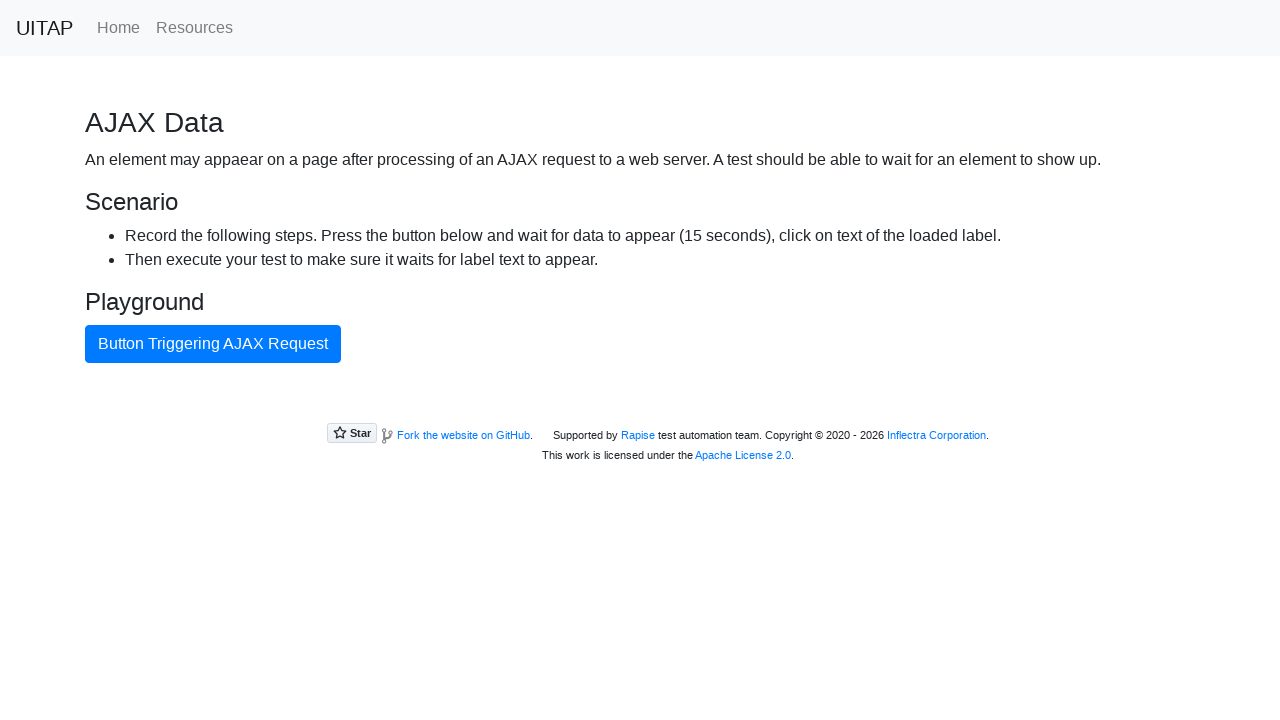

Clicked the button triggering AJAX request at (213, 344) on internal:text="Button Triggering AJAX Request"i
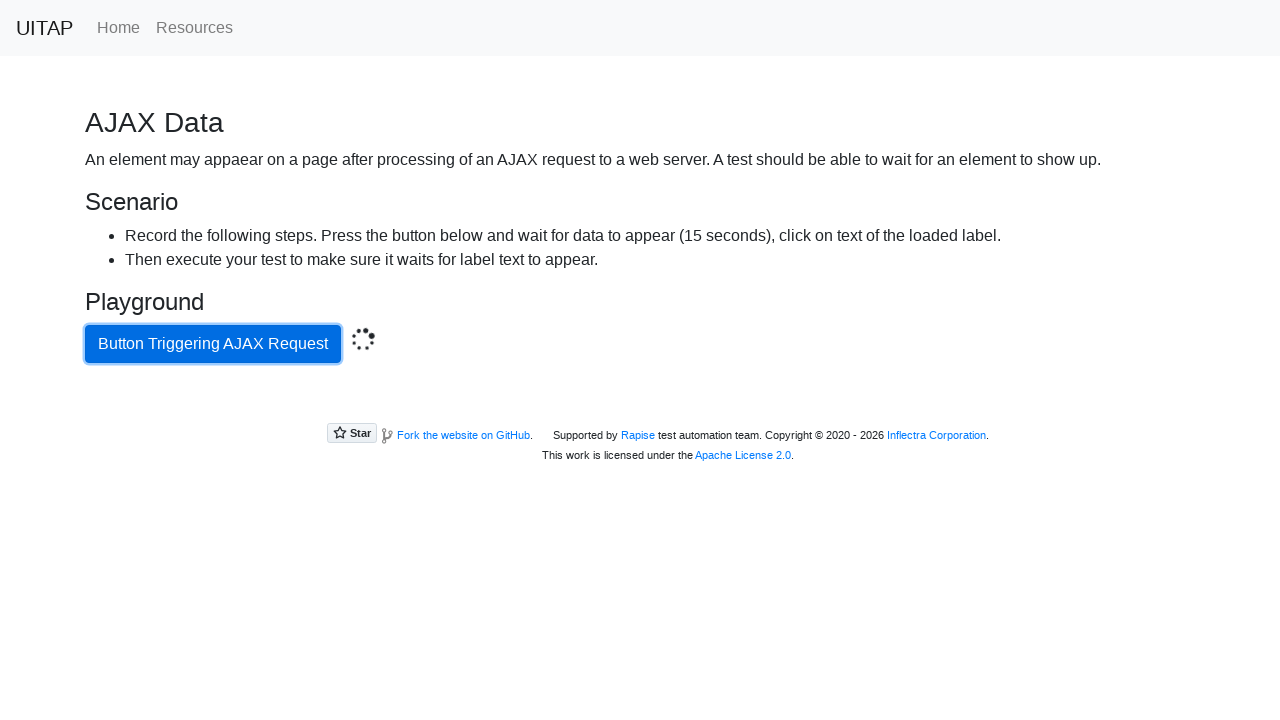

Waited for success element to appear
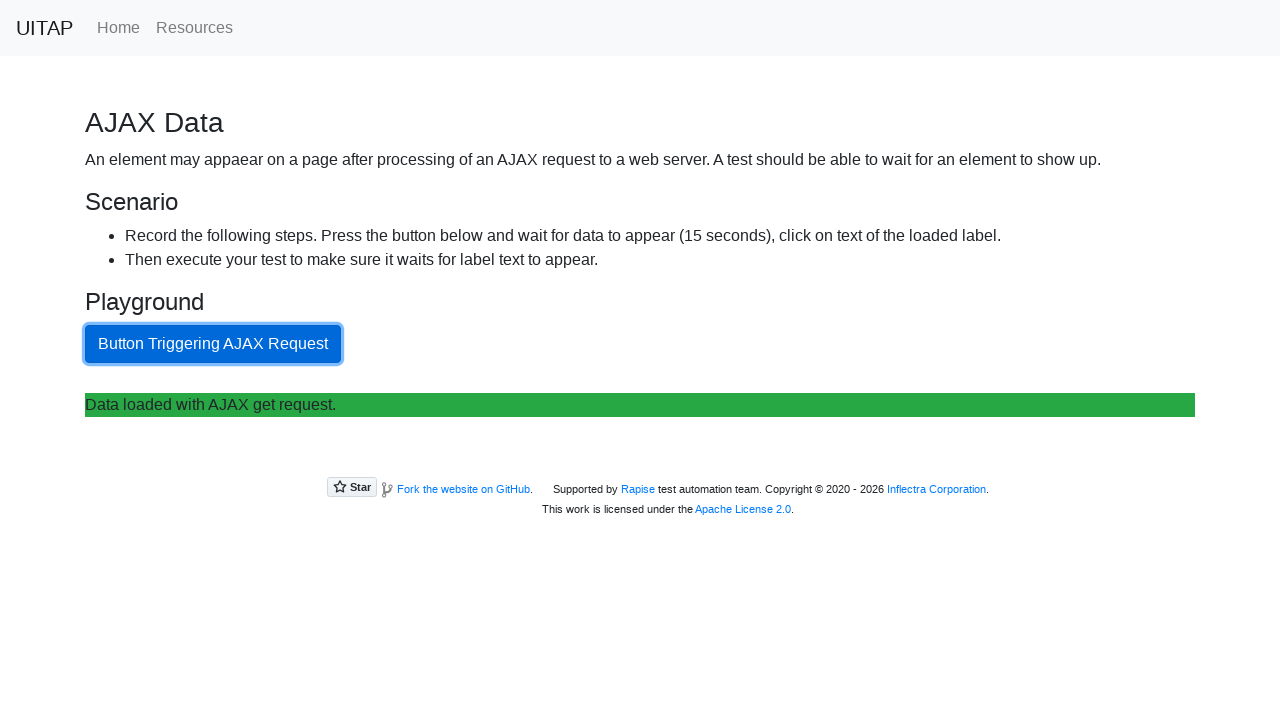

Located the success element
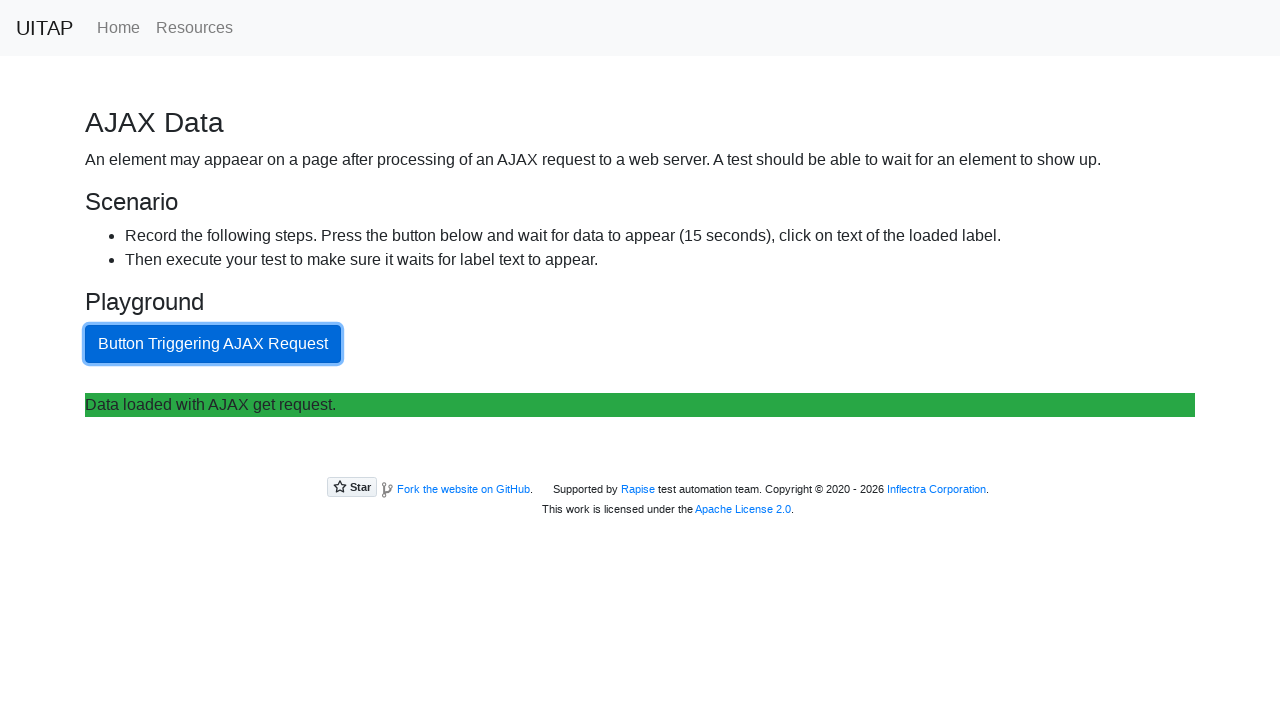

Retrieved text content from success element
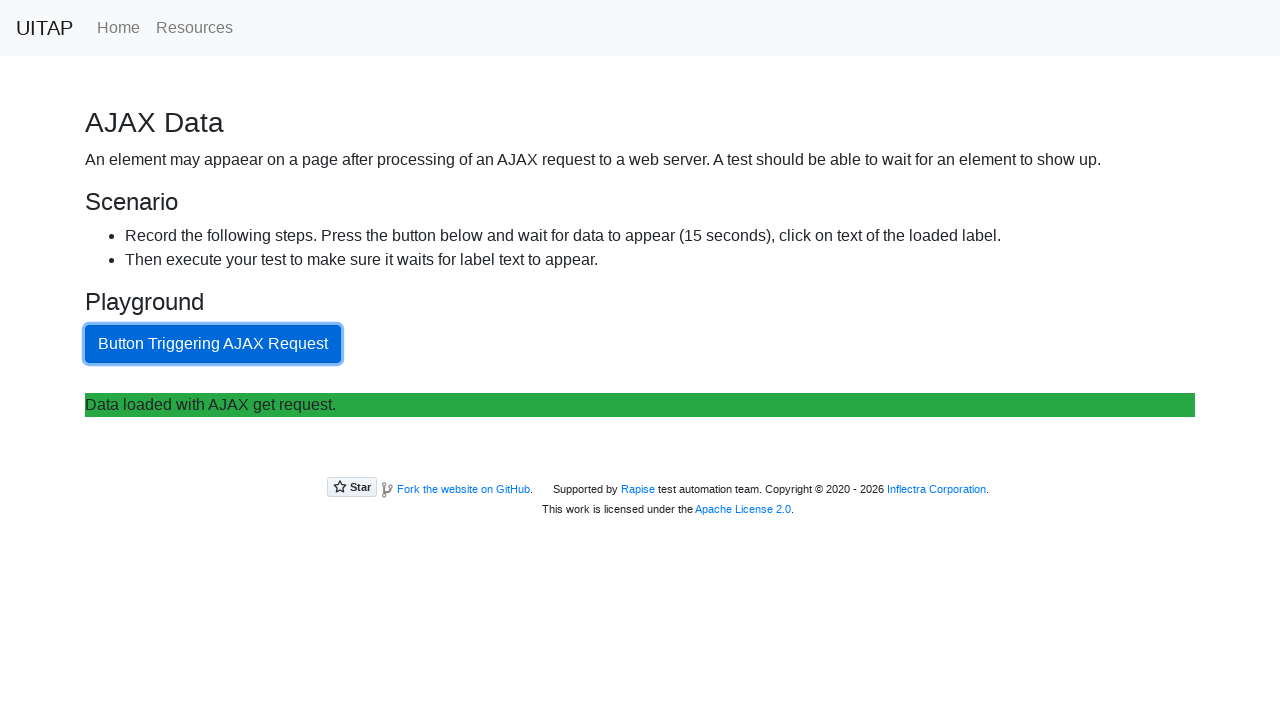

Verified success message 'Data loaded with AJAX get request.' is present
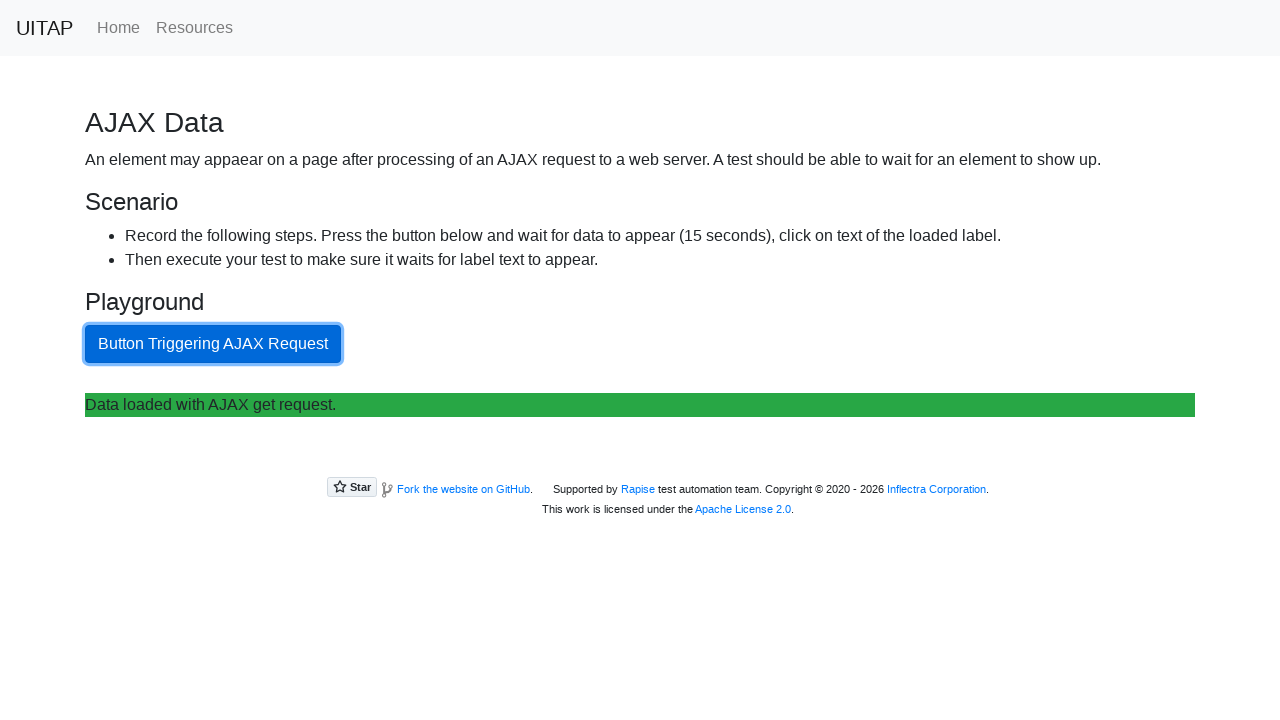

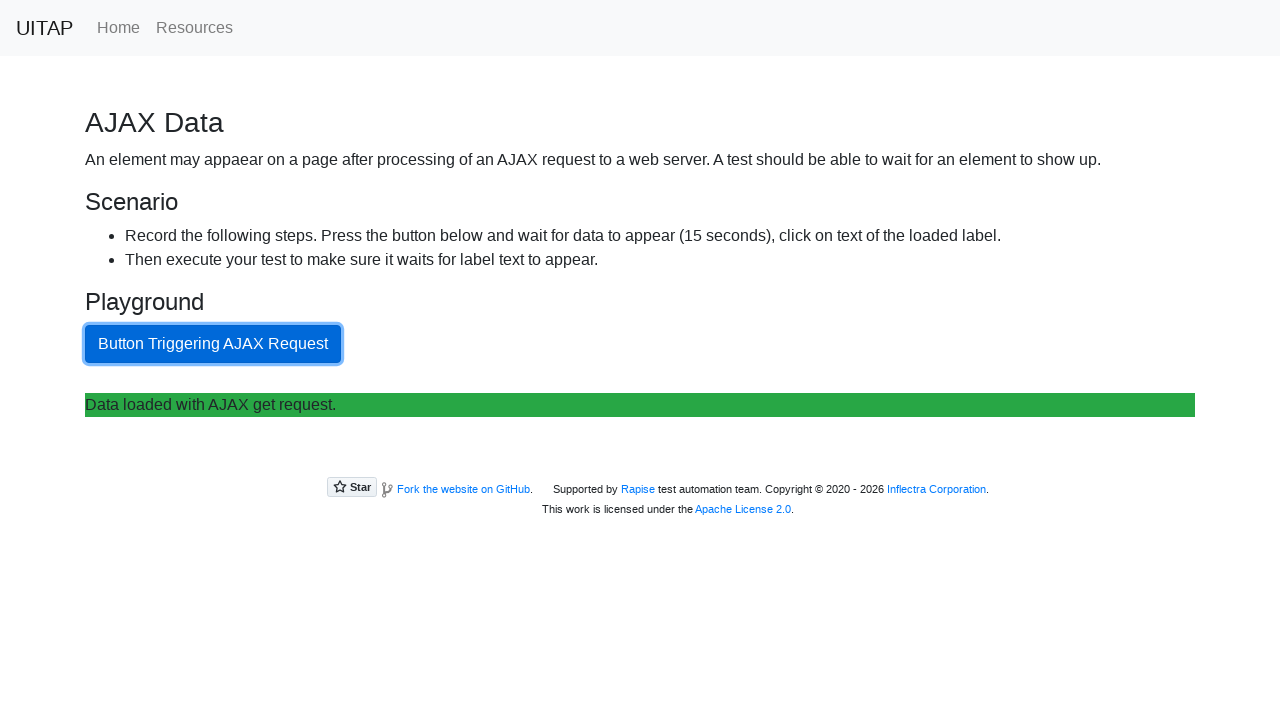